Tests key press functionality on the Herokuapp test site by clicking the Key Presses link, then typing text with SHIFT key held down (uppercase) and pressing ENTER

Starting URL: https://the-internet.herokuapp.com/

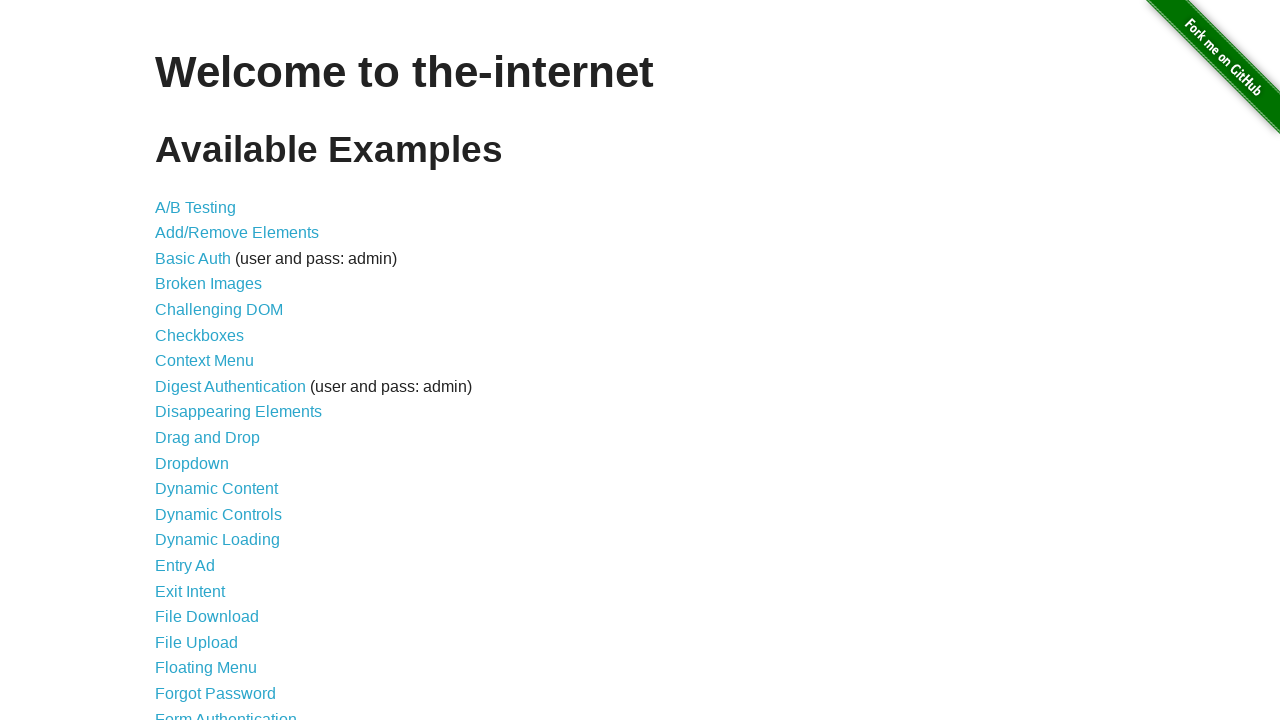

Clicked on the Key Presses link at (200, 360) on text=Key Presses
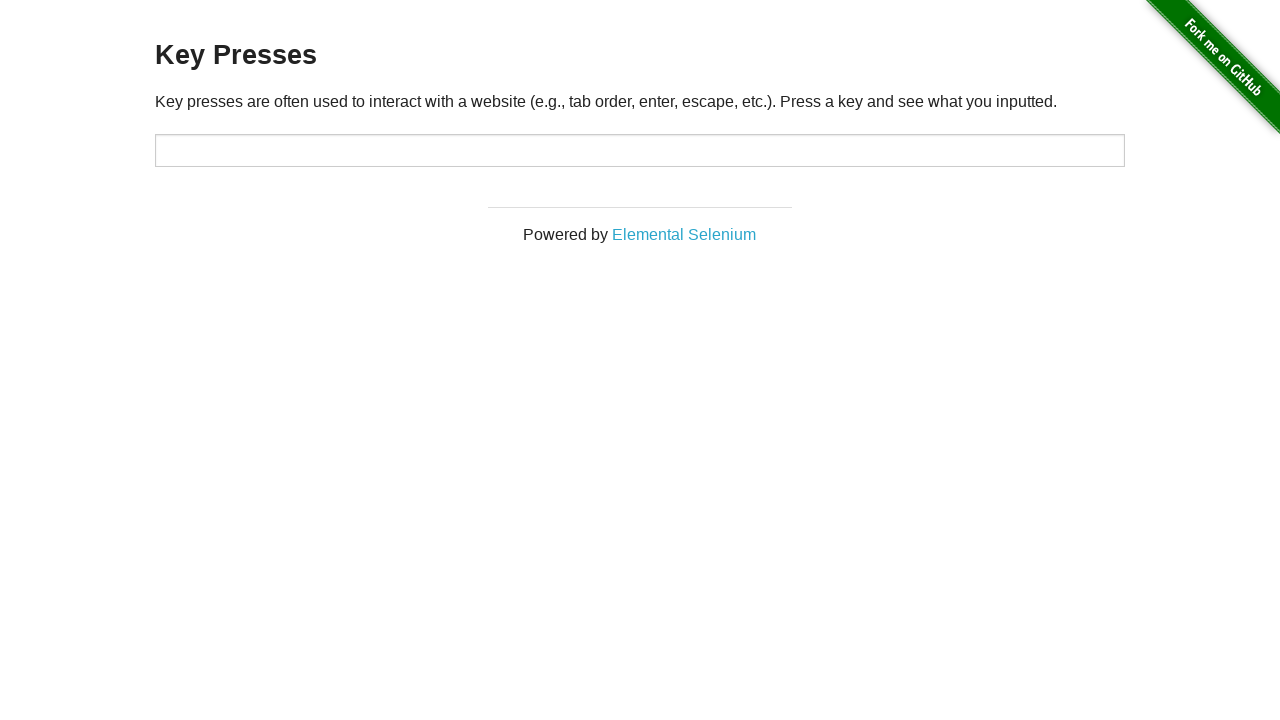

Target input field became visible
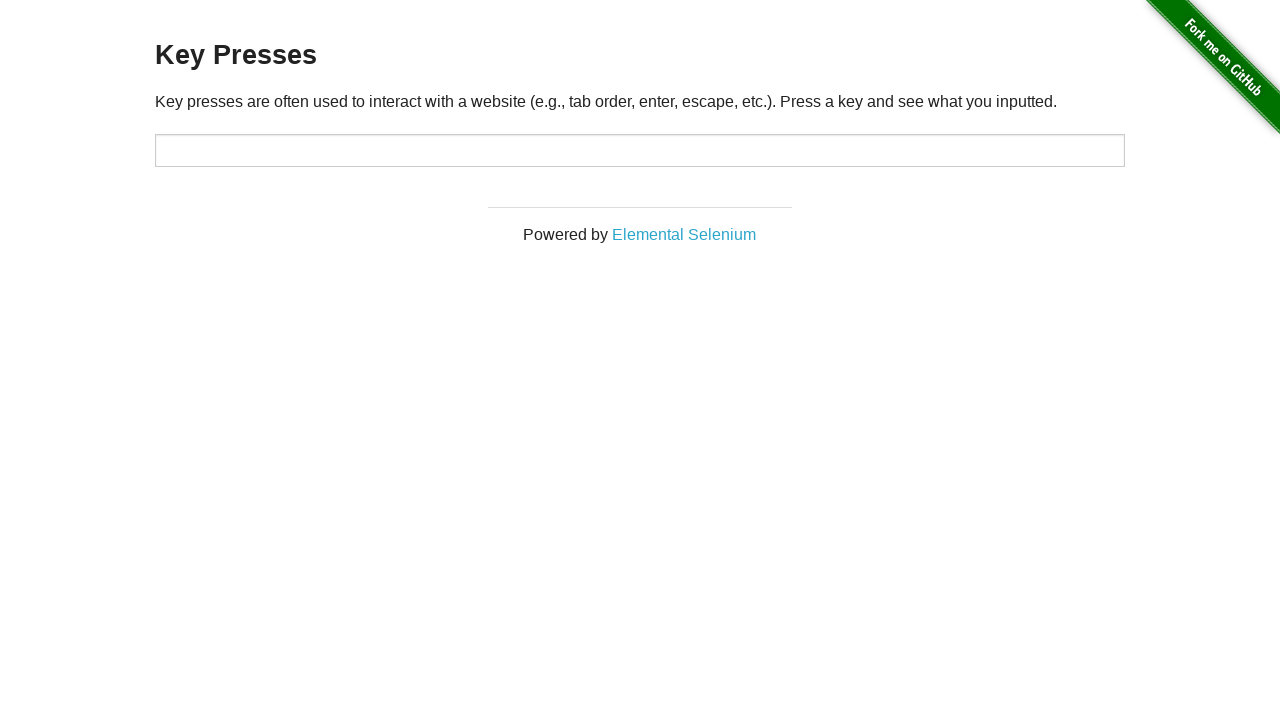

Clicked on the target input field at (640, 150) on #target
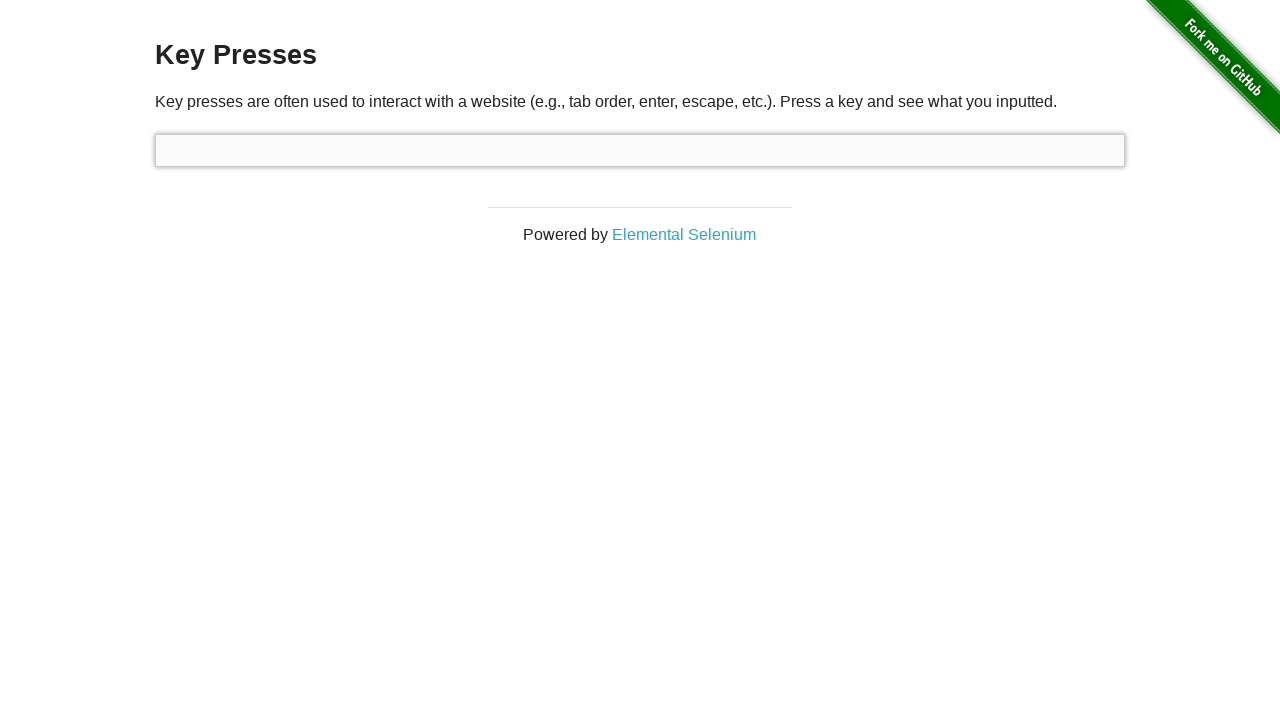

Held down SHIFT key
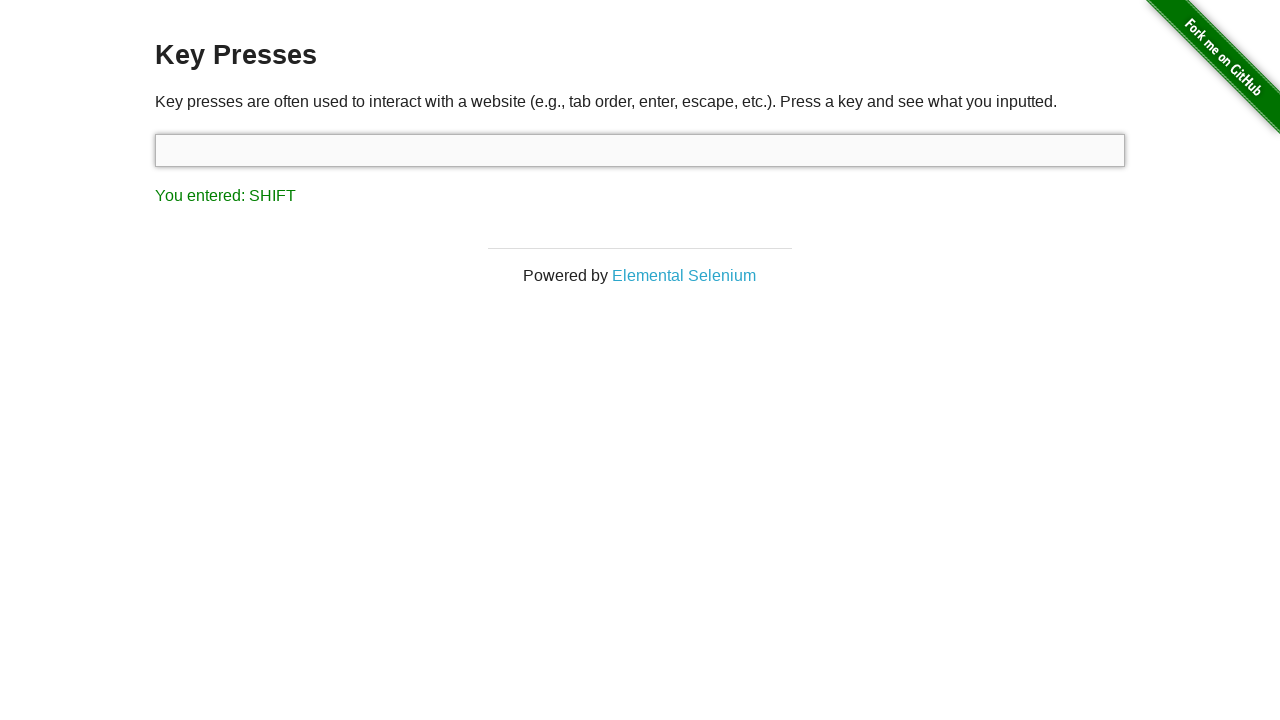

Typed 'TOPS CAREER CENTER' in uppercase with SHIFT held down
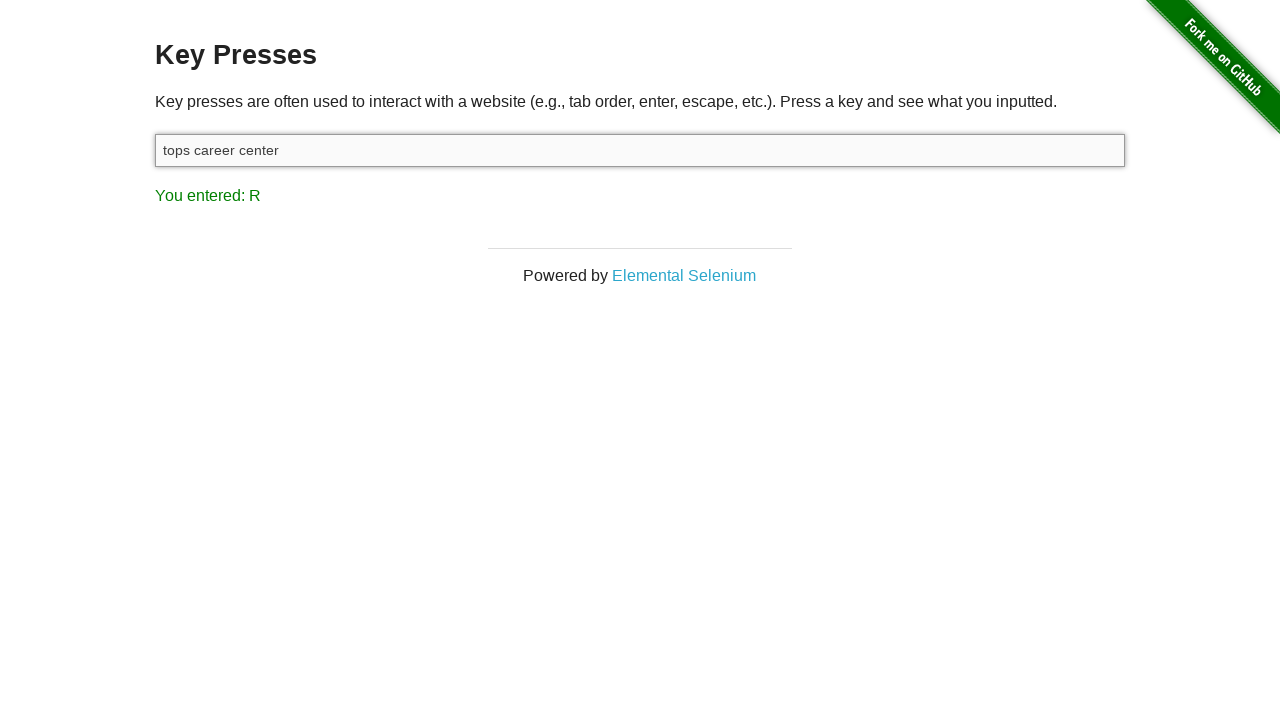

Released SHIFT key
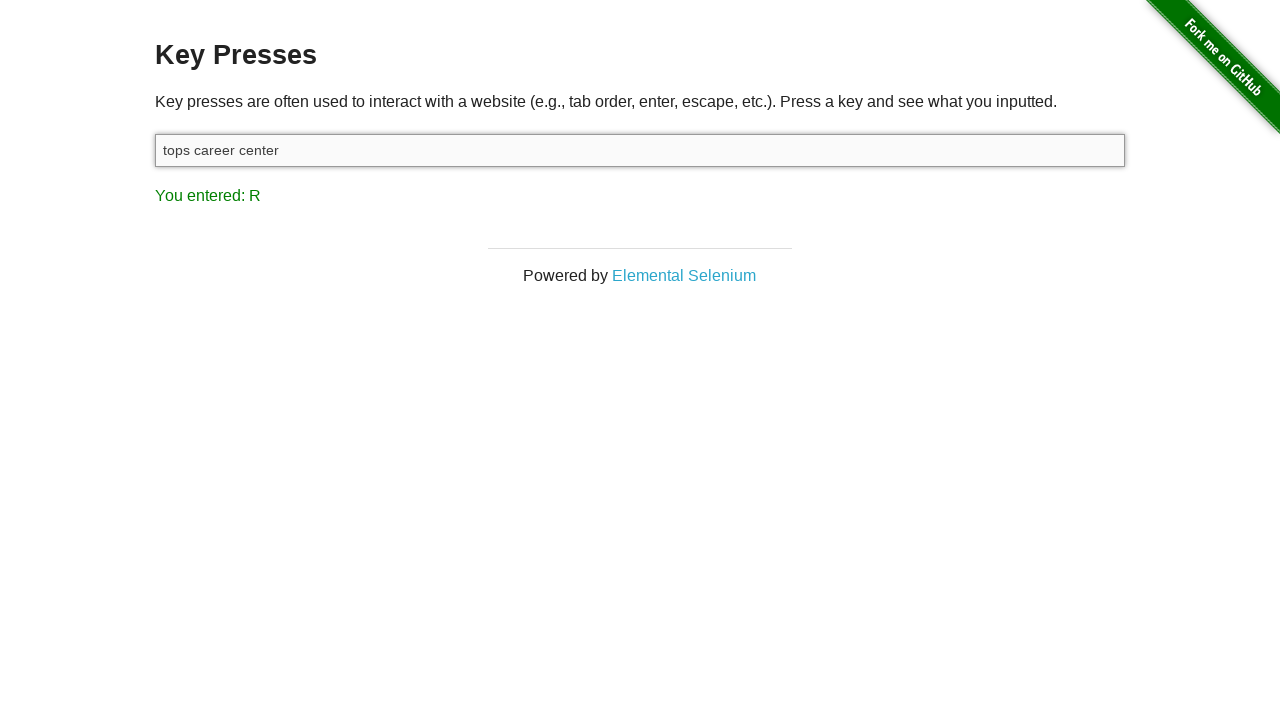

Pressed ENTER key
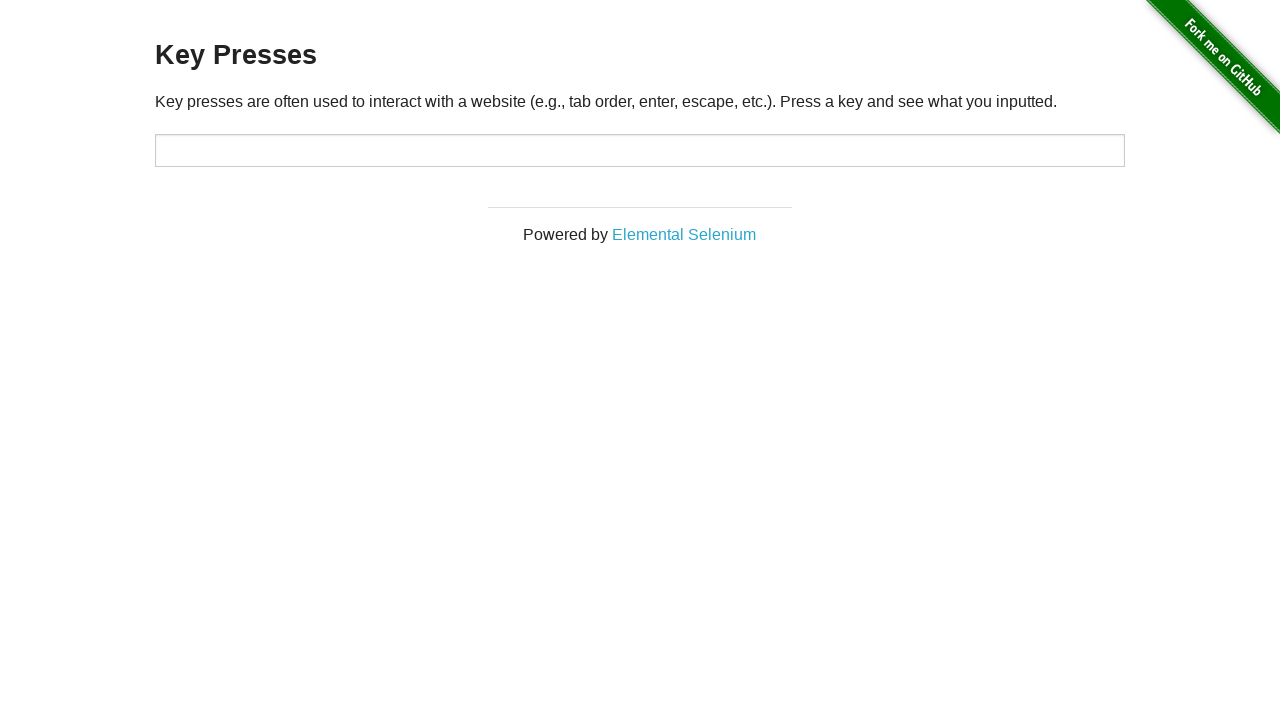

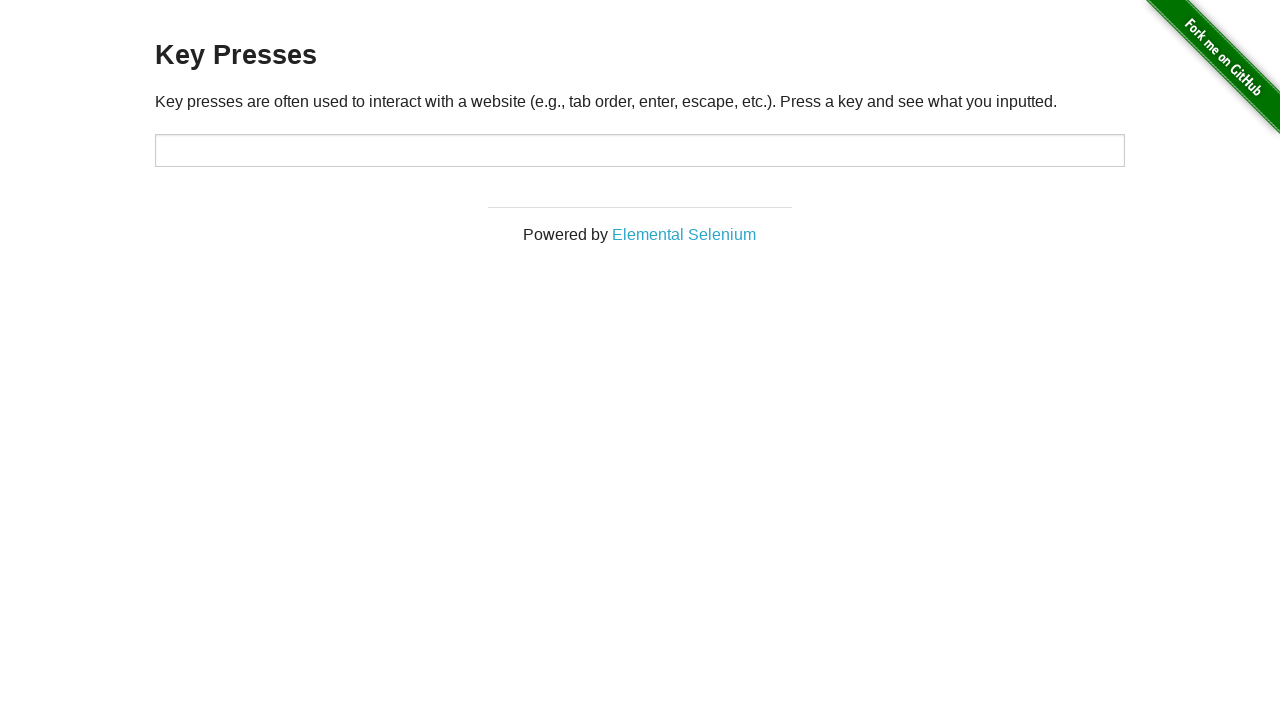